Tests slider control using keyboard arrow keys to reach a specific value

Starting URL: https://the-internet.herokuapp.com/horizontal_slider

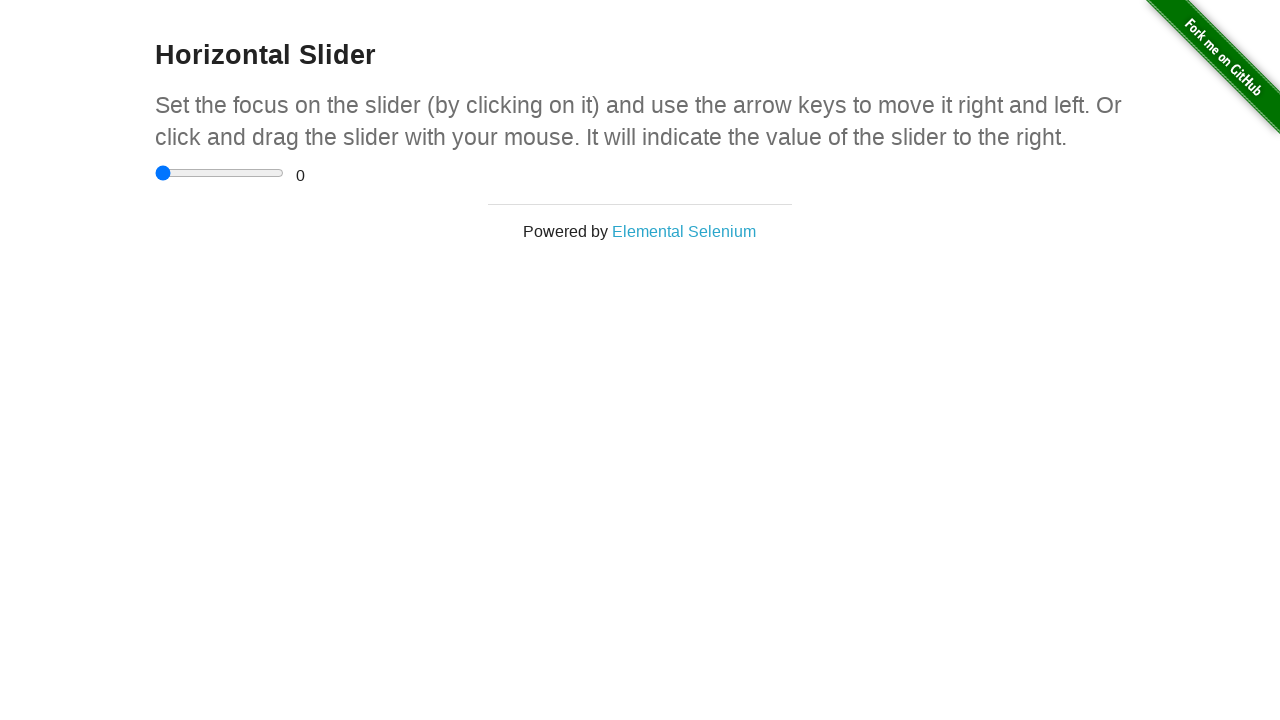

Navigated to horizontal slider test page
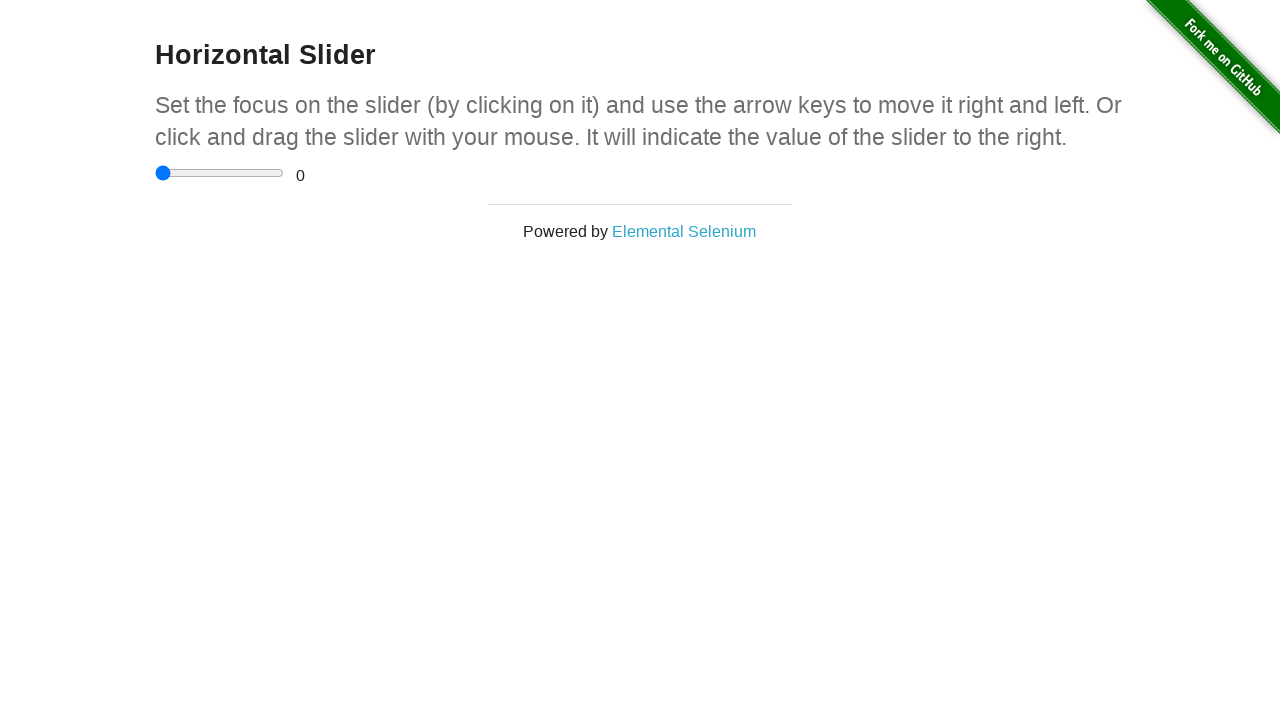

Clicked on slider control to focus it at (220, 173) on input[type='range']
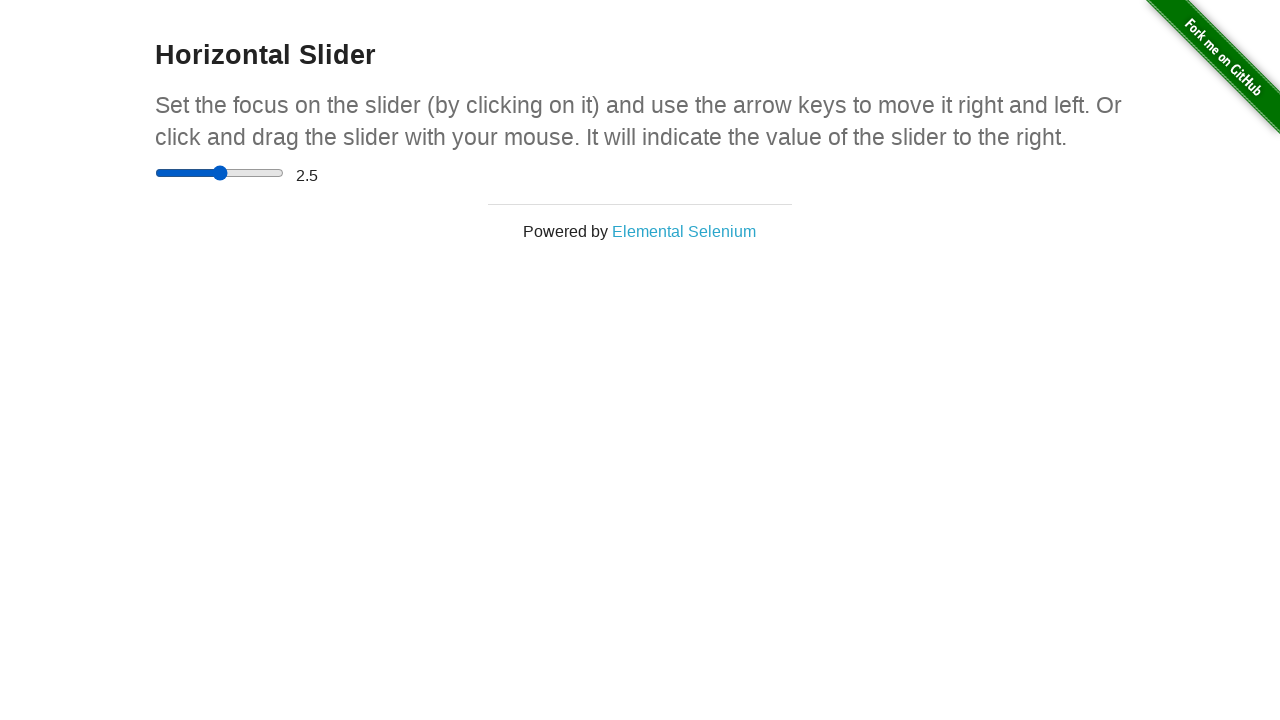

Pressed ArrowRight key, current value: 3
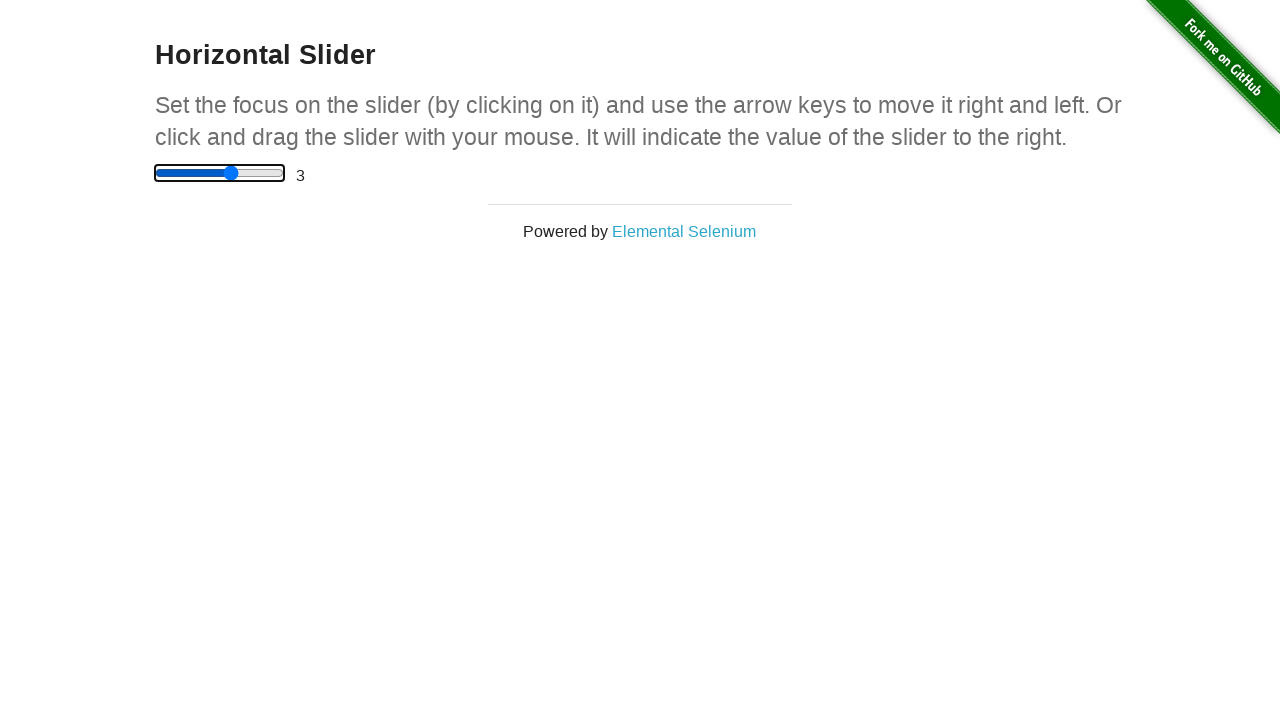

Waited 100ms for slider to update
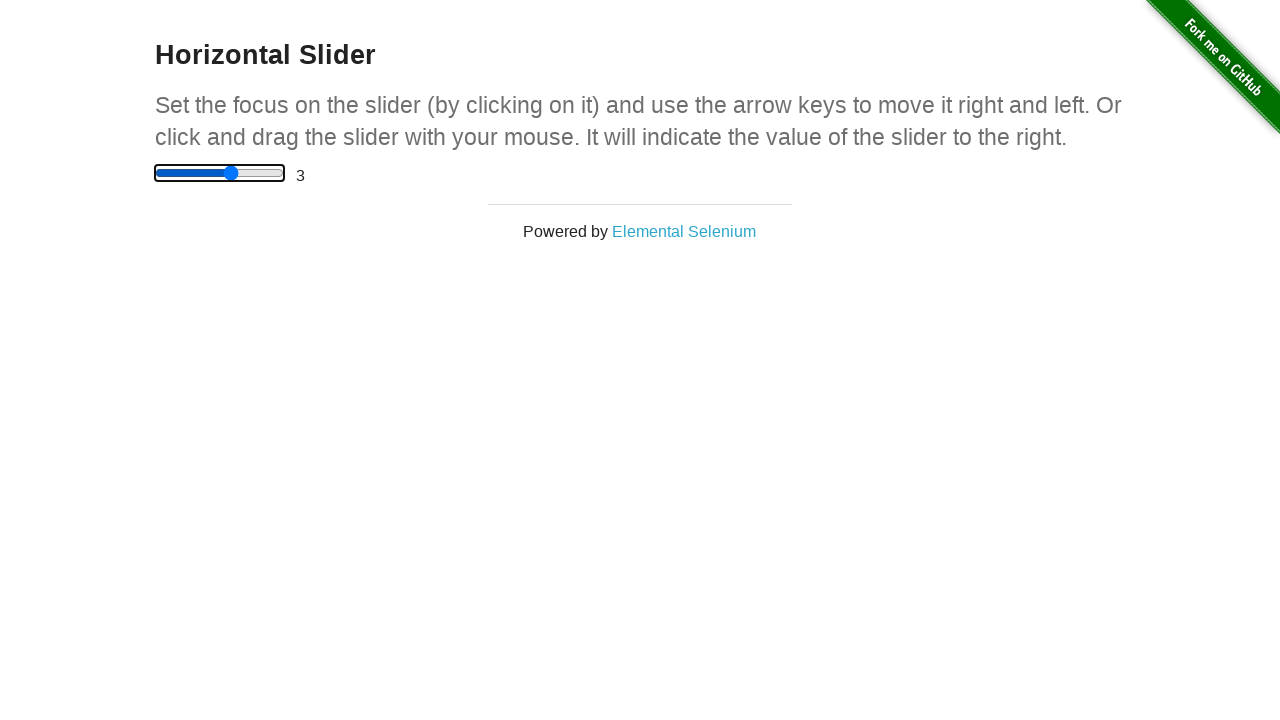

Pressed ArrowRight key, current value: 3.5
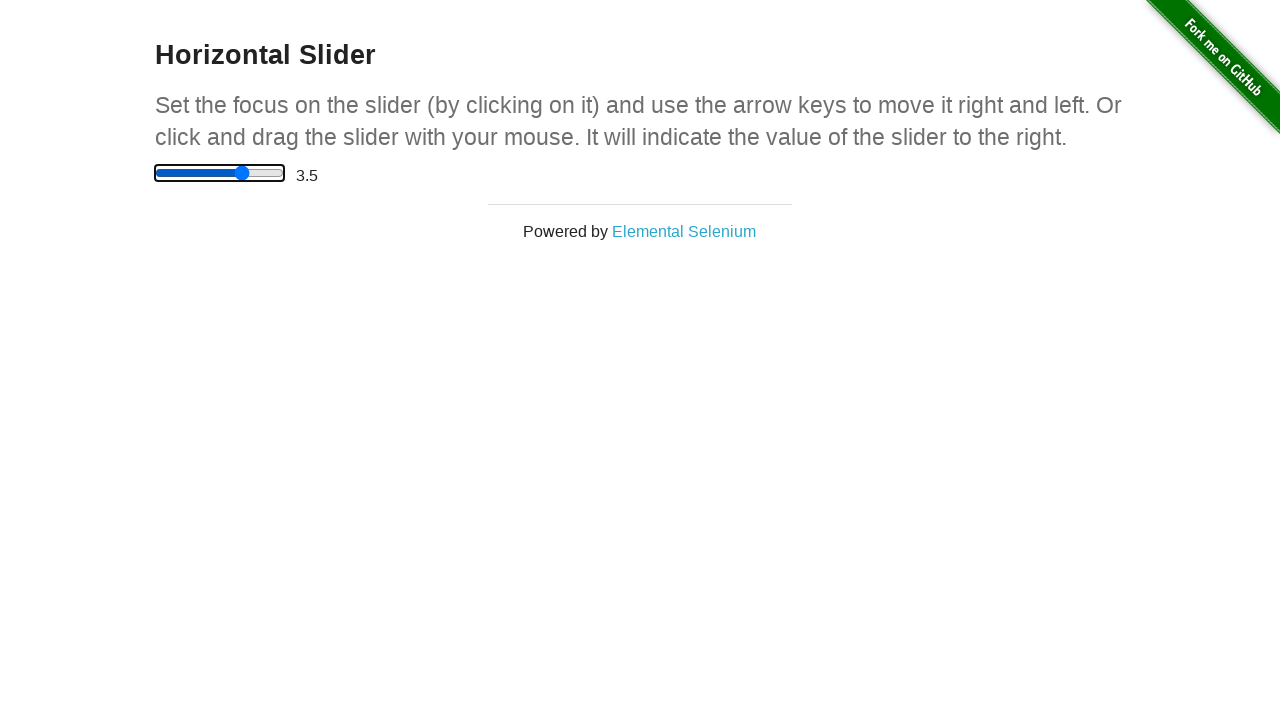

Waited 100ms for slider to update
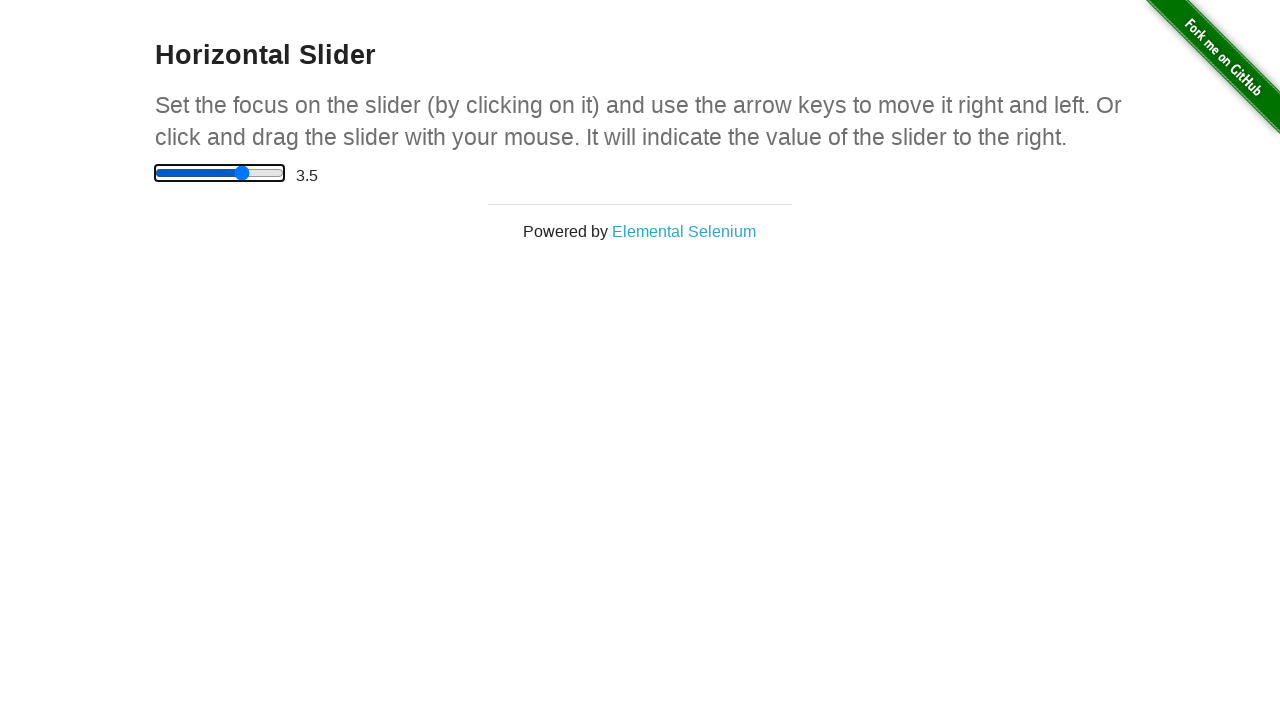

Successfully reached target slider value of 3.5
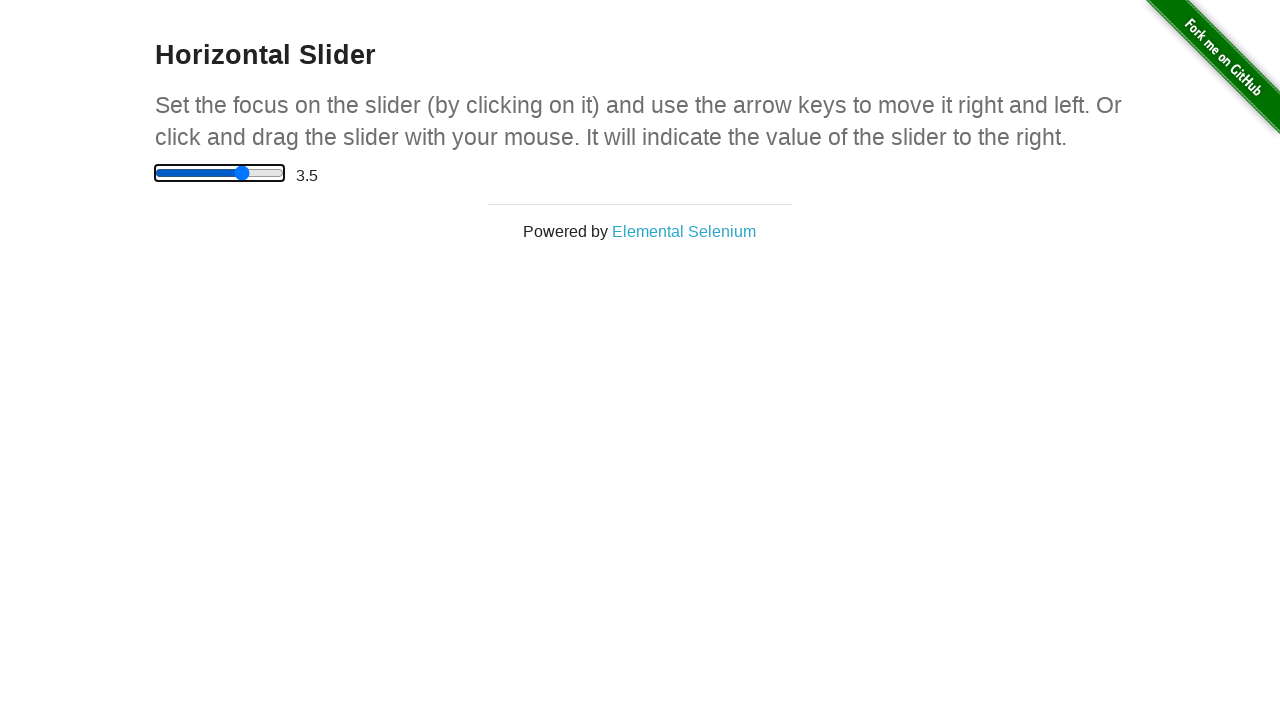

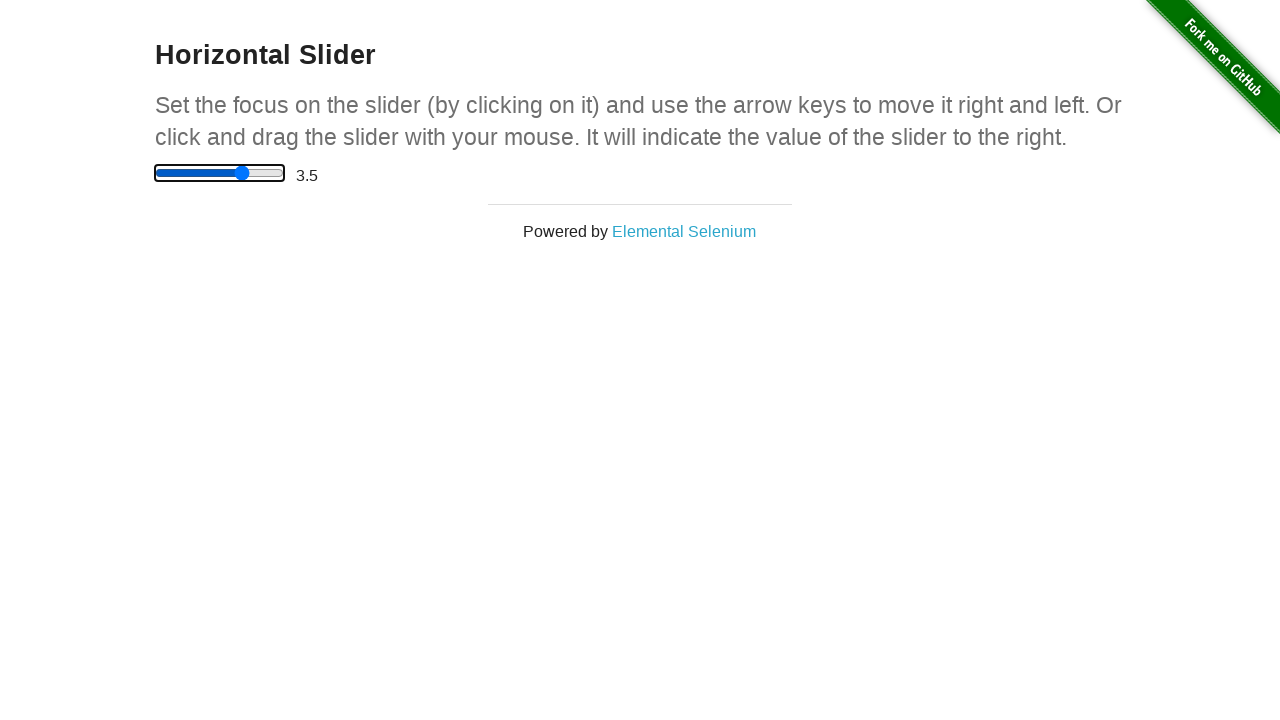